Tests alert handling functionality by entering a name in a text field, triggering an alert, and accepting it

Starting URL: https://www.letskodeit.com/practice

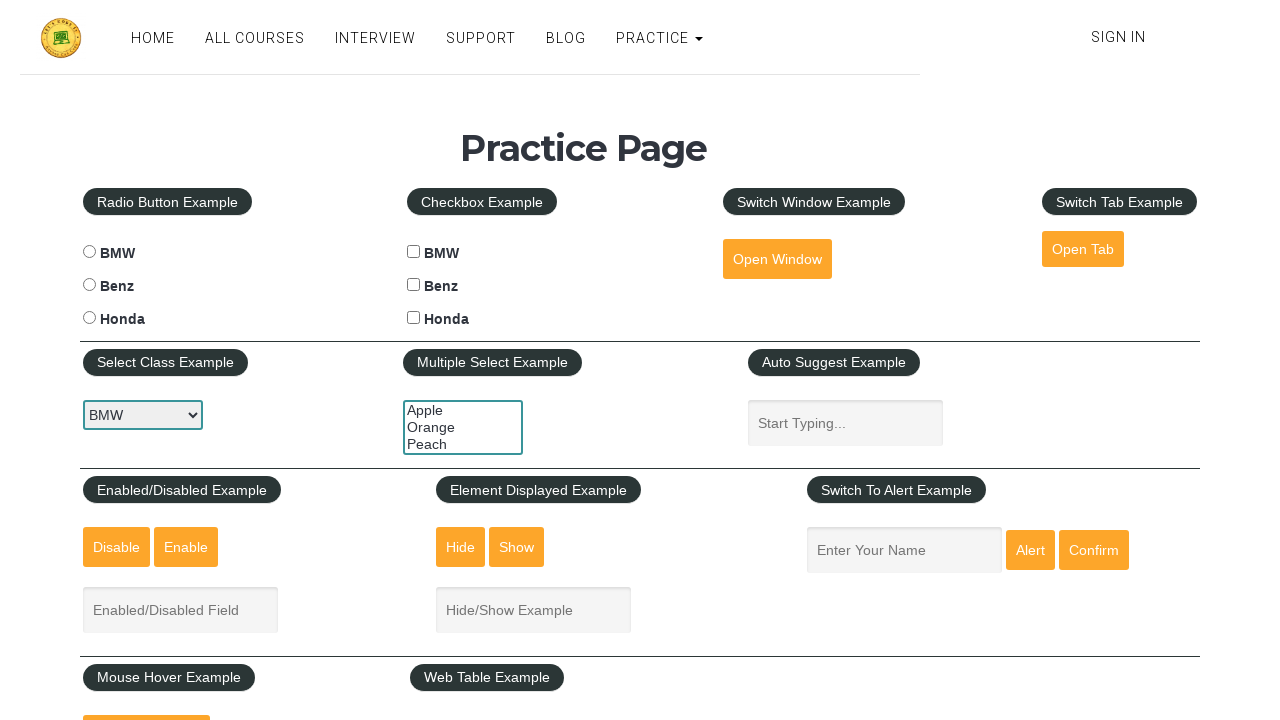

Filled name field with 'Juan' on //input[@placeholder = 'Enter Your Name']
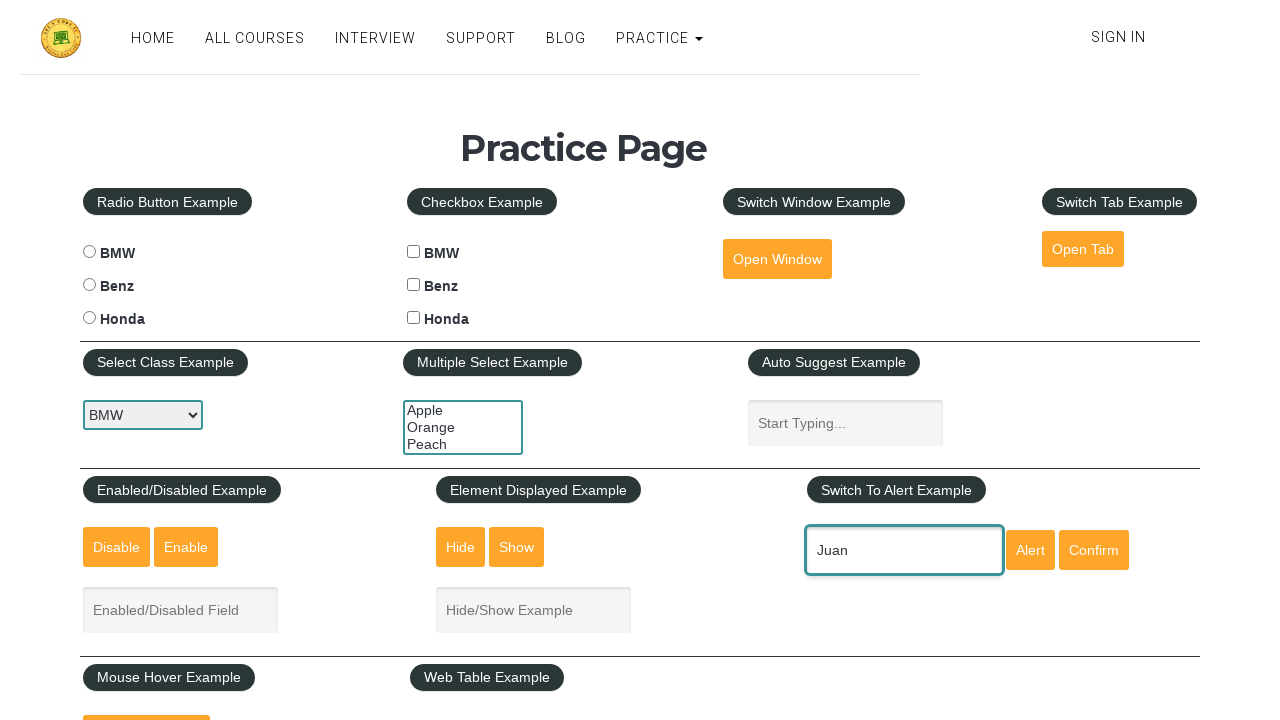

Clicked alert button to trigger alert at (1030, 550) on #alertbtn
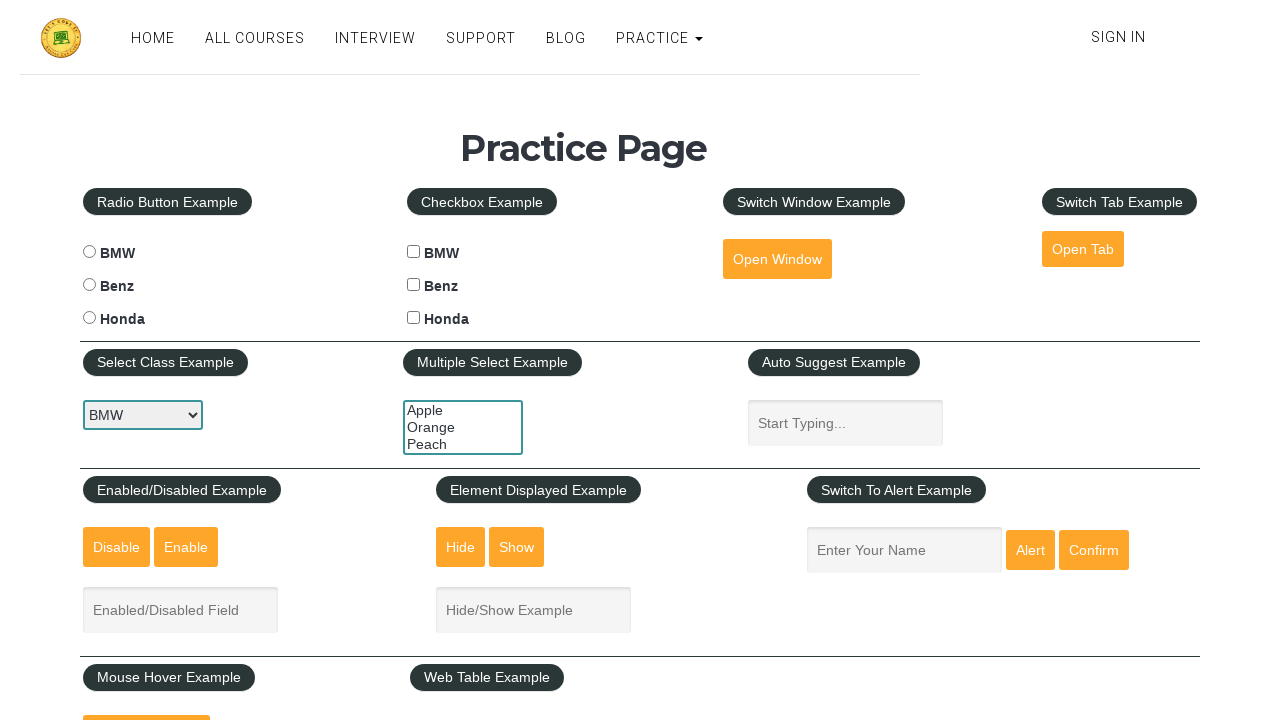

Set up dialog handler to accept alerts
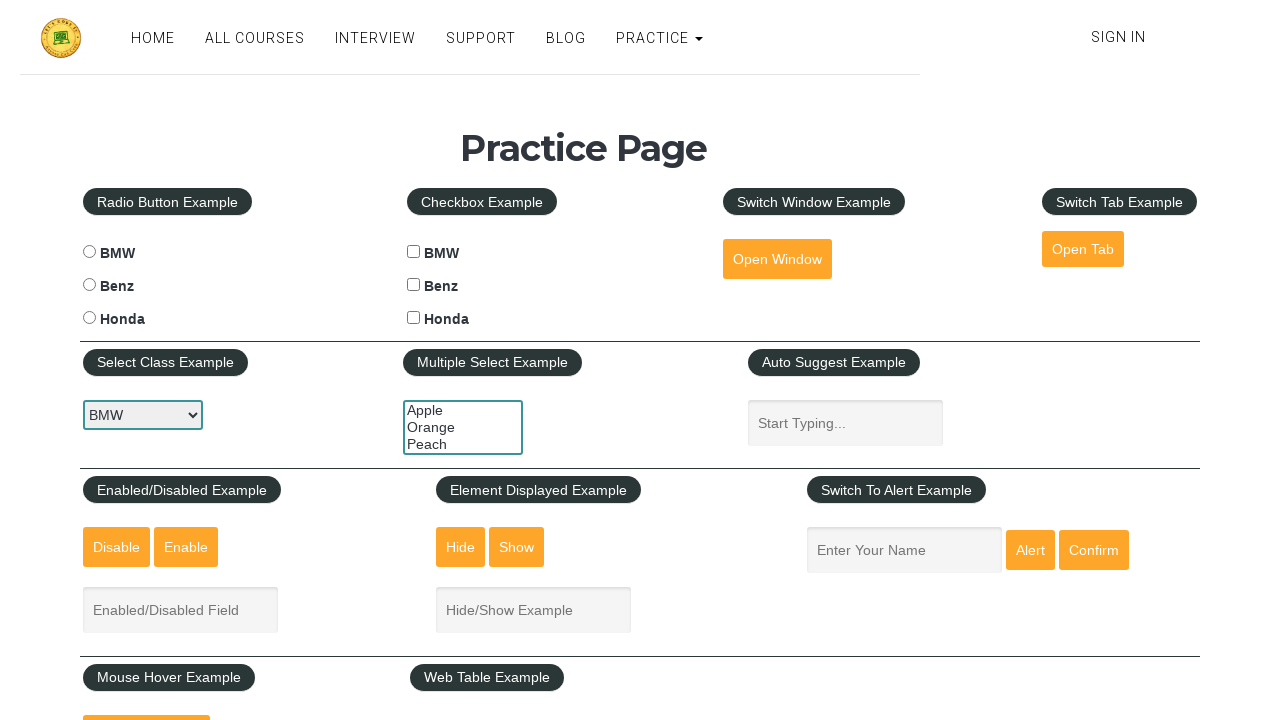

Clicked alert button again to trigger and accept alert at (1030, 550) on #alertbtn
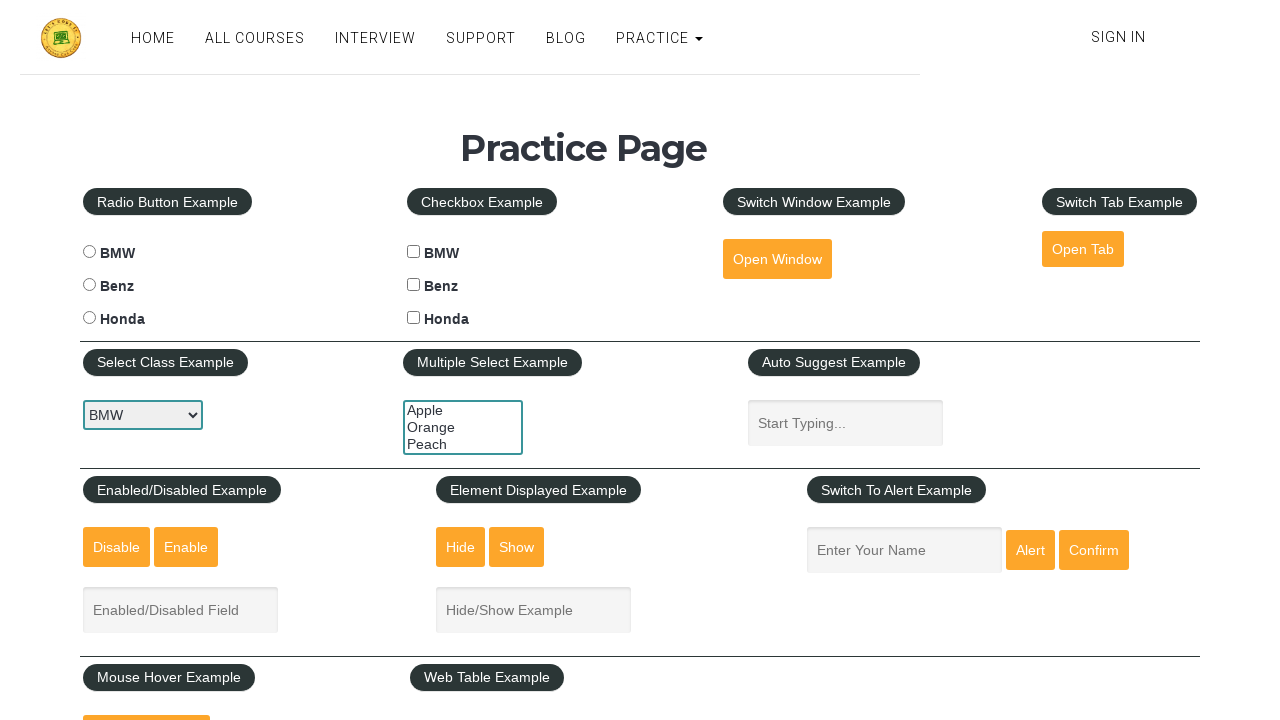

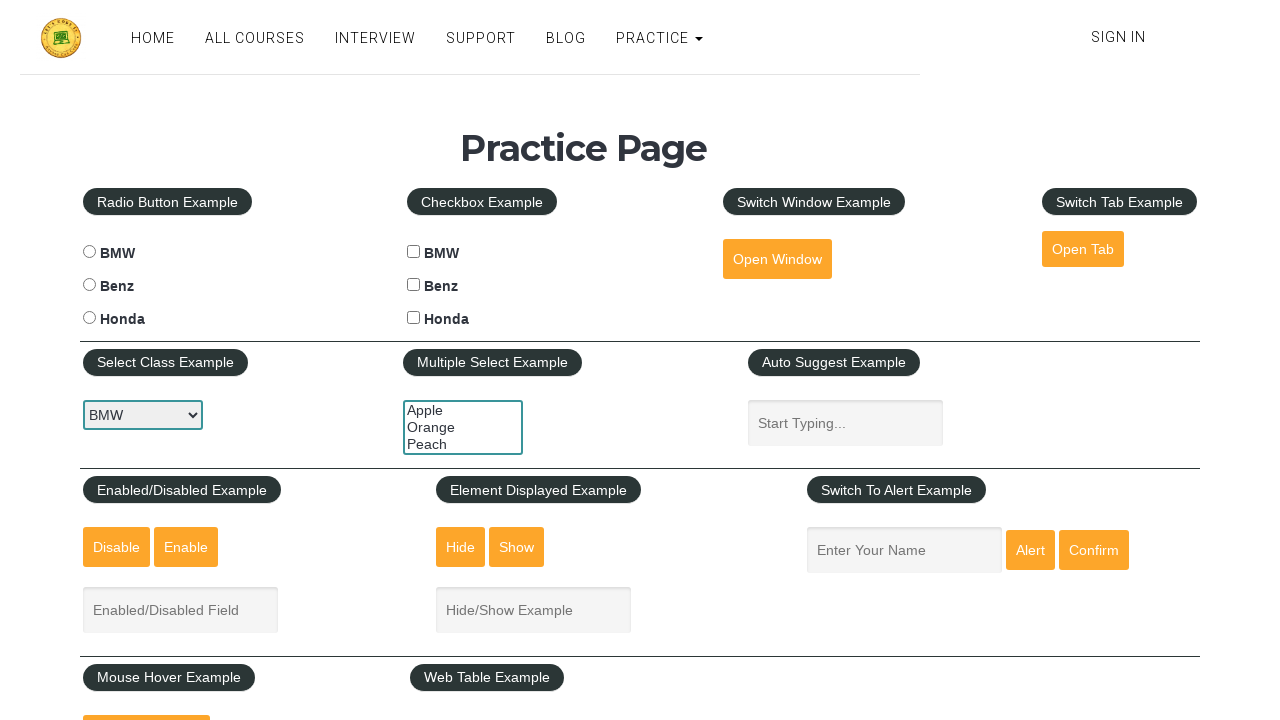